Unchecks all selected checkboxes and verifies that all checkboxes are unchecked

Starting URL: https://echoecho.com/htmlforms09.htm

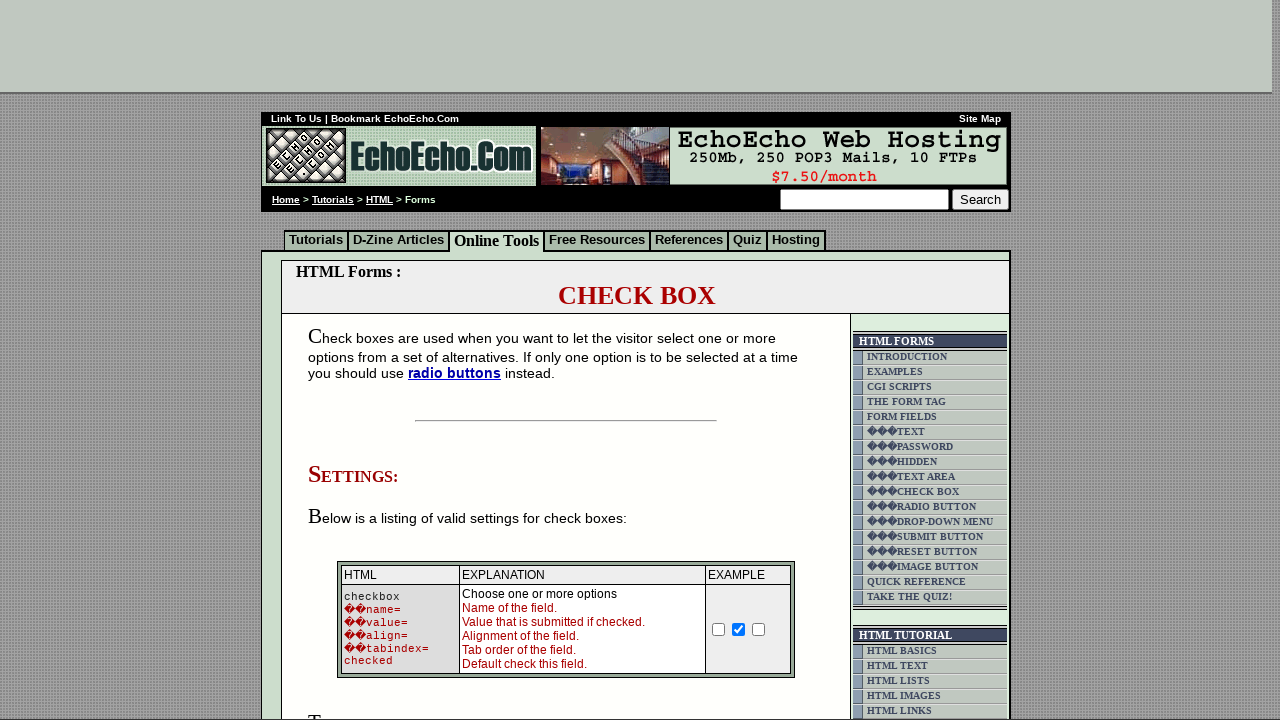

Scrolled page to view all checkboxes
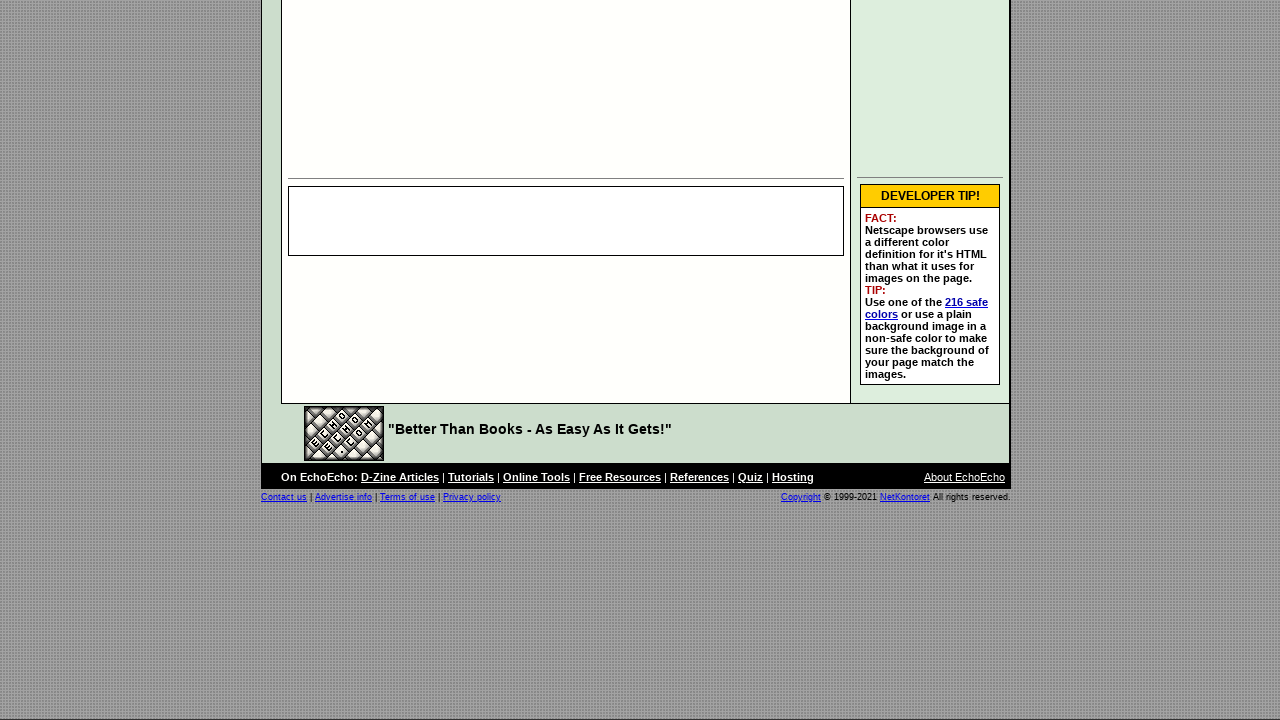

Located all checkboxes in the table
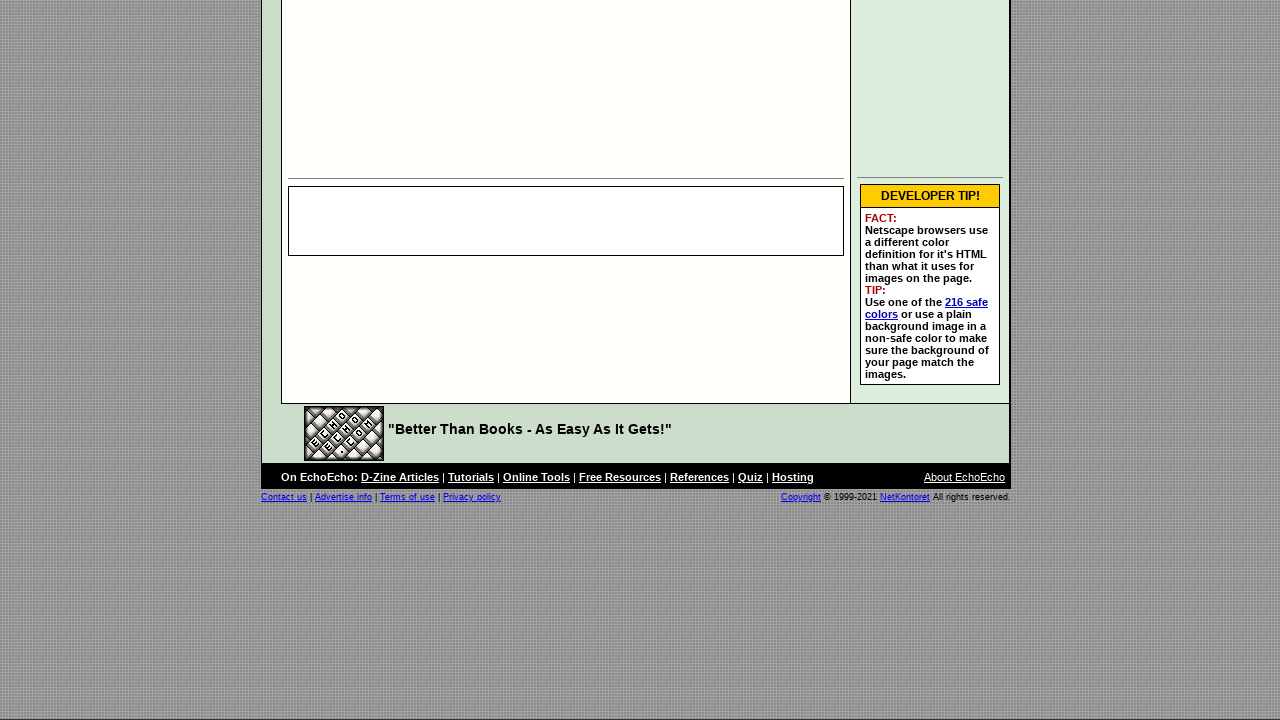

Found 3 checkboxes on the page
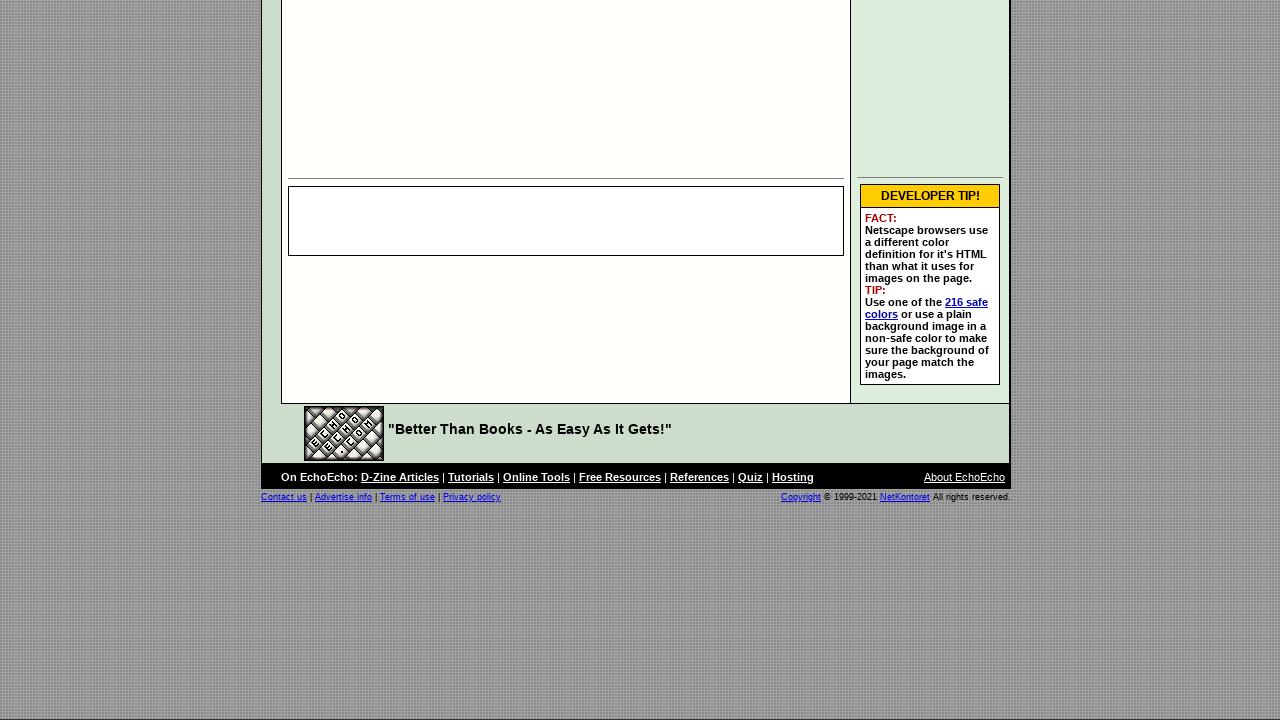

Unchecked checkbox at index 1 at (354, 360) on xpath=//td[@class='table5']/descendant::input[@type='checkbox'] >> nth=1
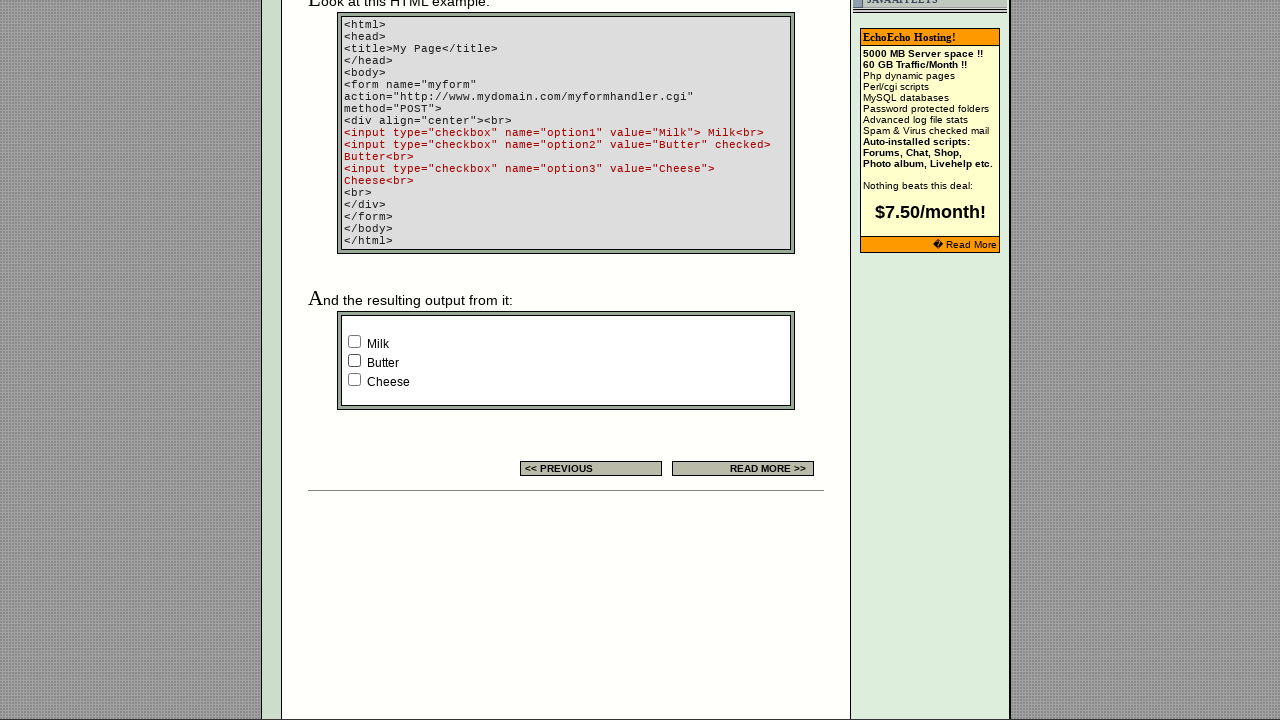

Verified that Milk checkbox is unchecked
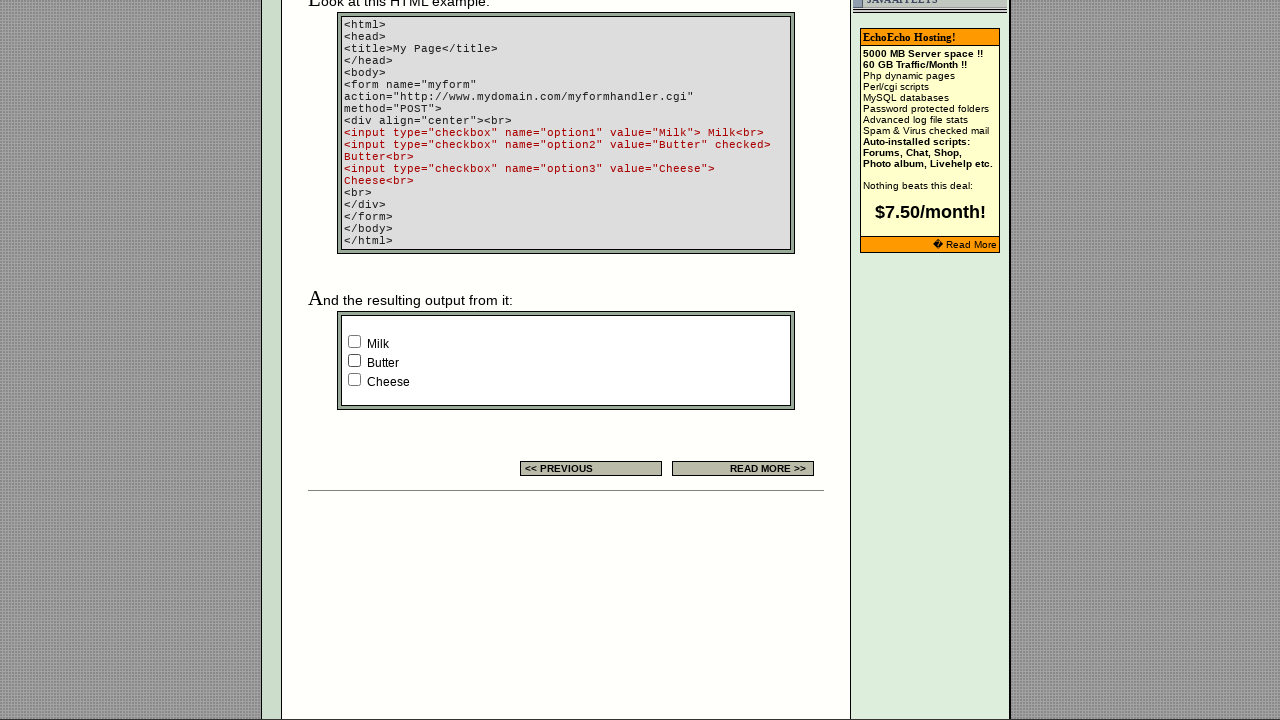

Verified that Butter checkbox is unchecked
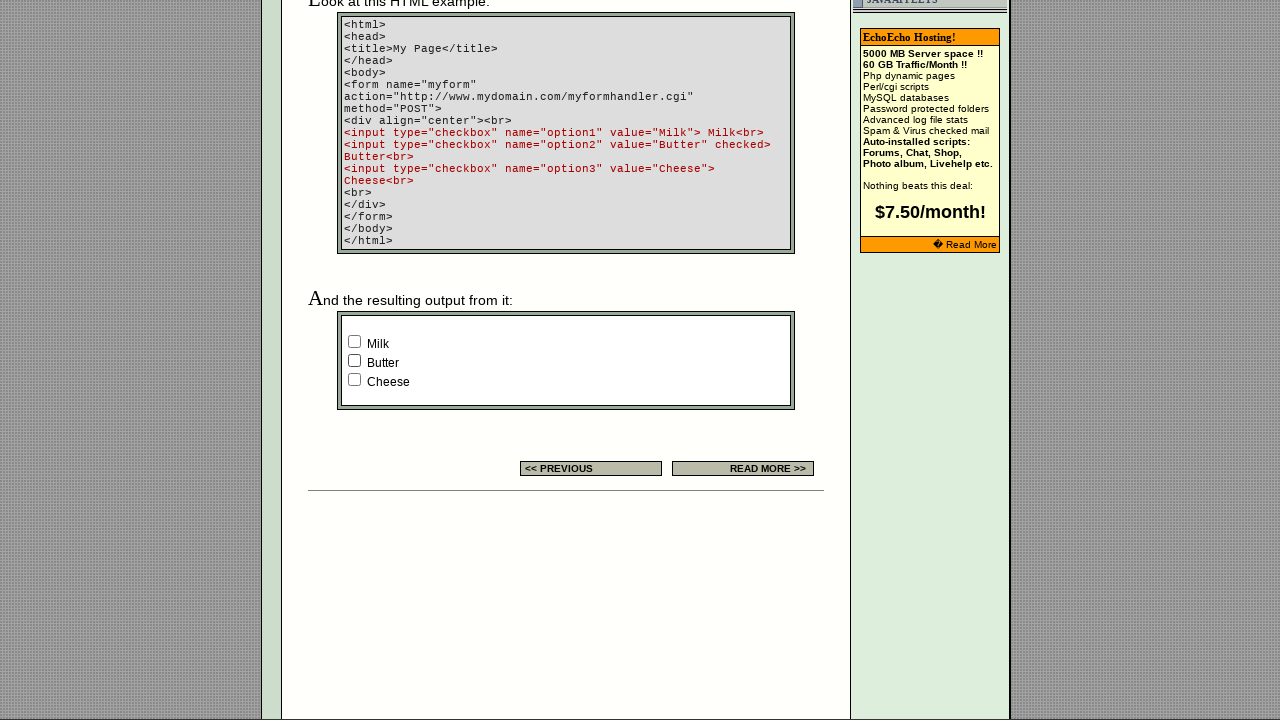

Verified that Cheese checkbox is unchecked
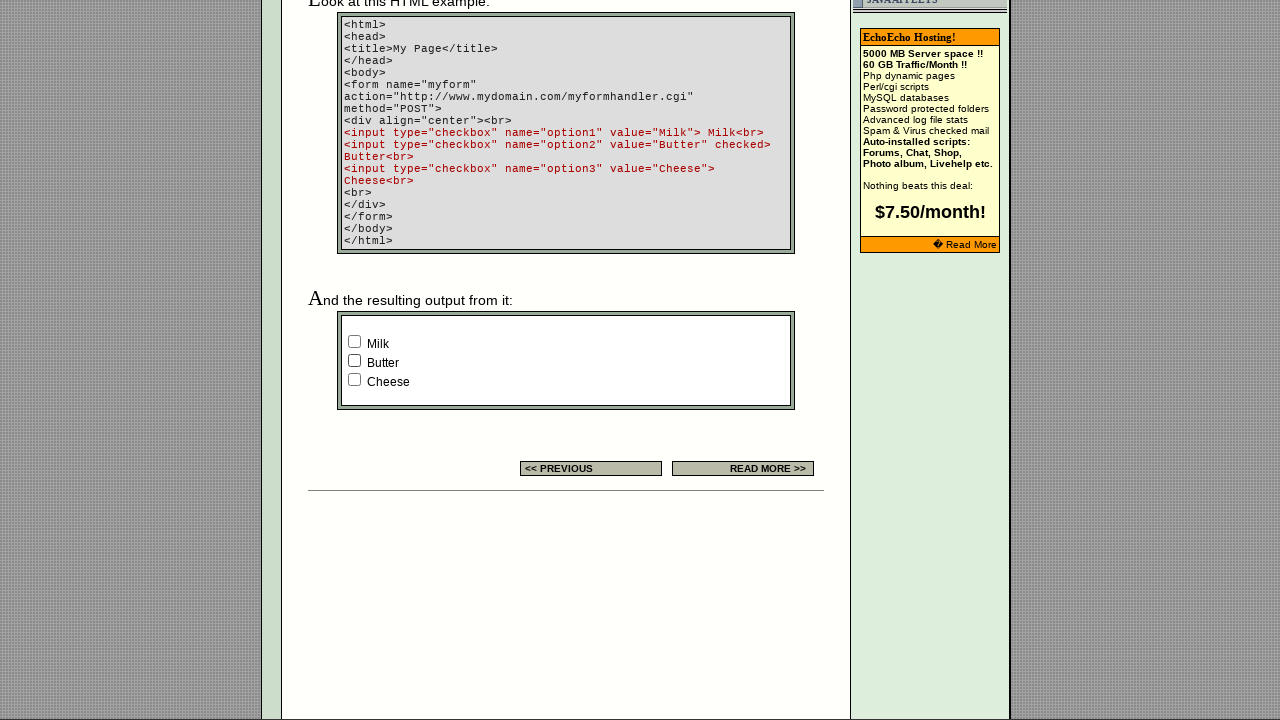

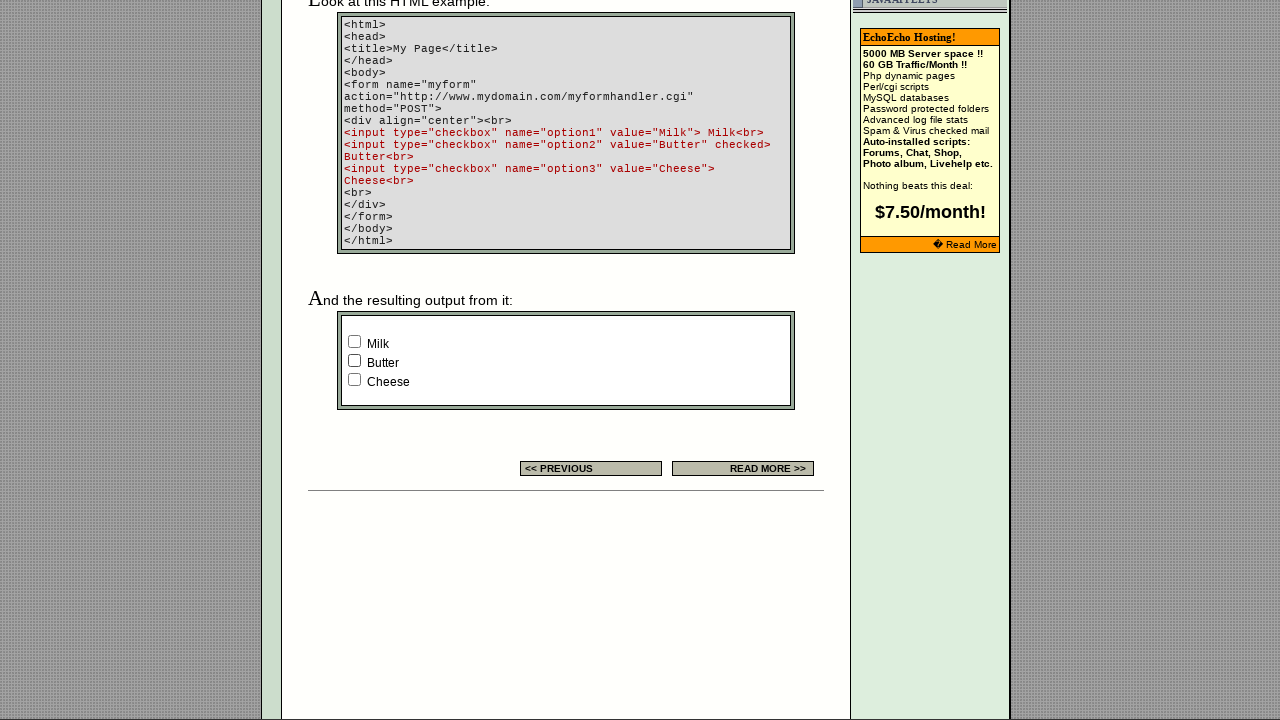